Tests the About ASH navigation link by clicking it and verifying navigation to the about page.

Starting URL: https://www.hematology.org/

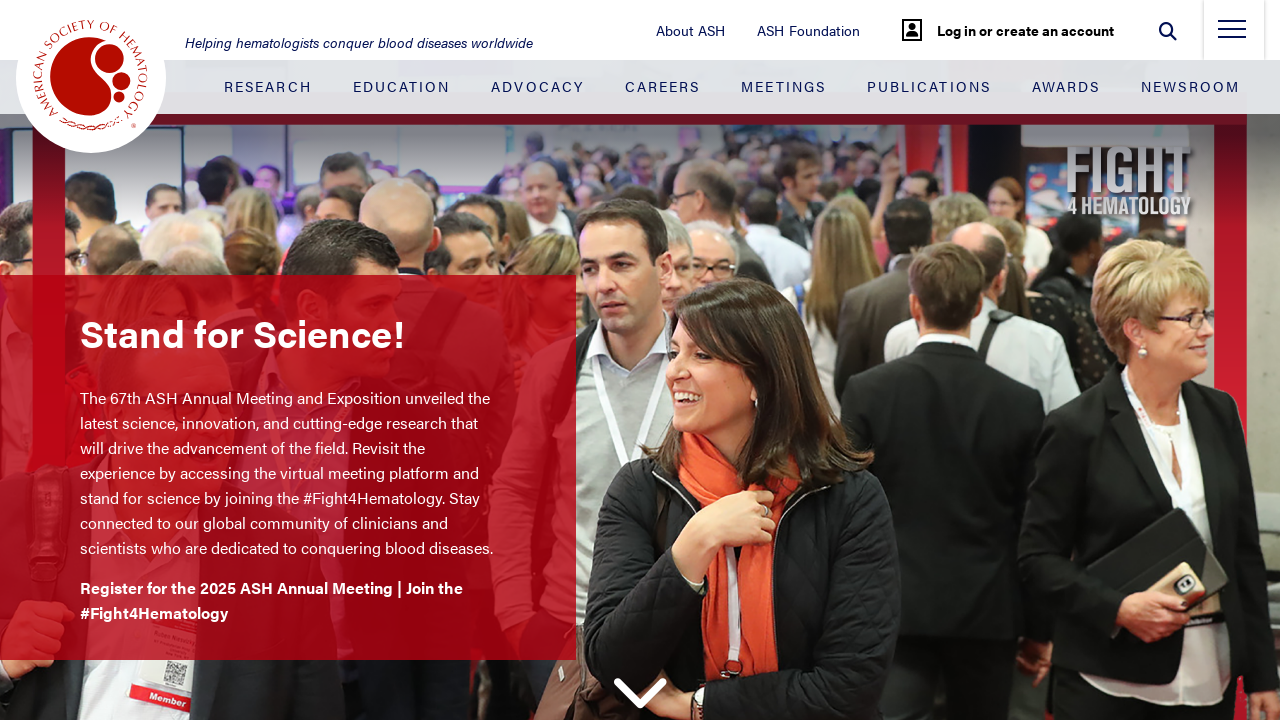

Clicked About ASH navigation link at (690, 30) on #top-nav > li:nth-child(1) > a
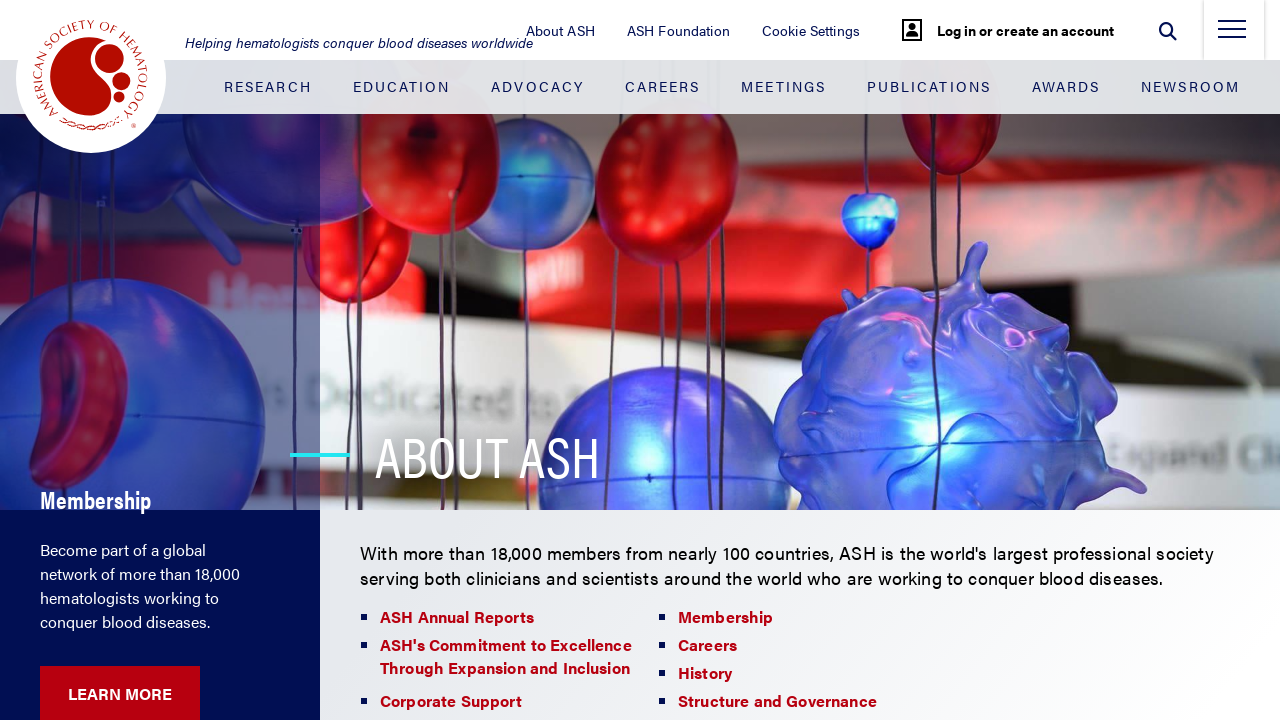

About ASH page loaded and logo confirmed visible
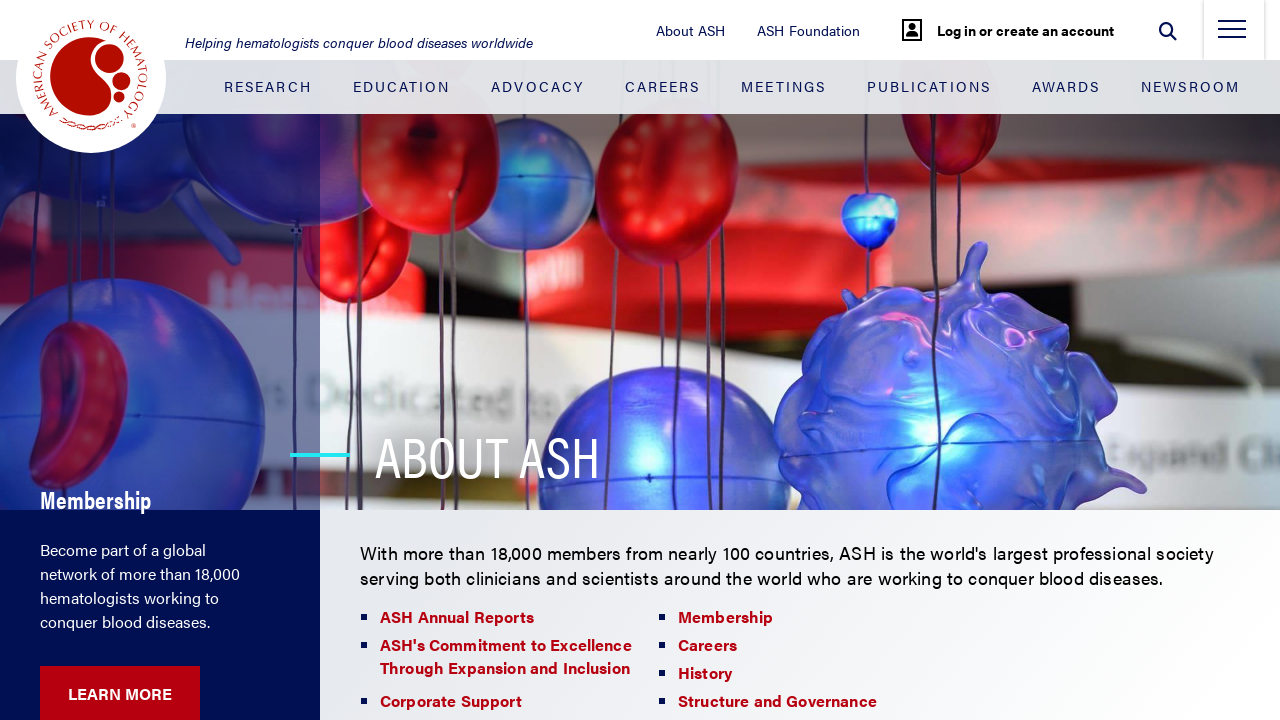

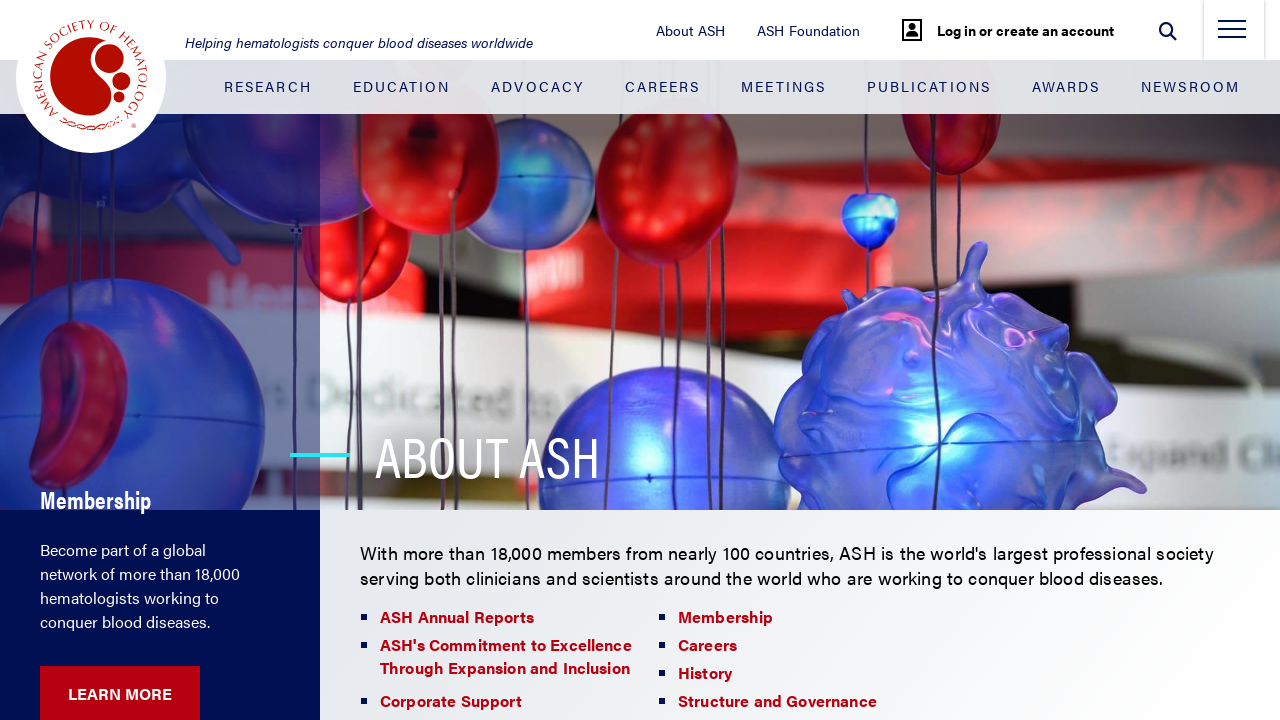